Navigates to the N2YO satellite tracking website and verifies that the satellite latitude and longitude tracking elements are displayed on the page.

Starting URL: https://www.n2yo.com/

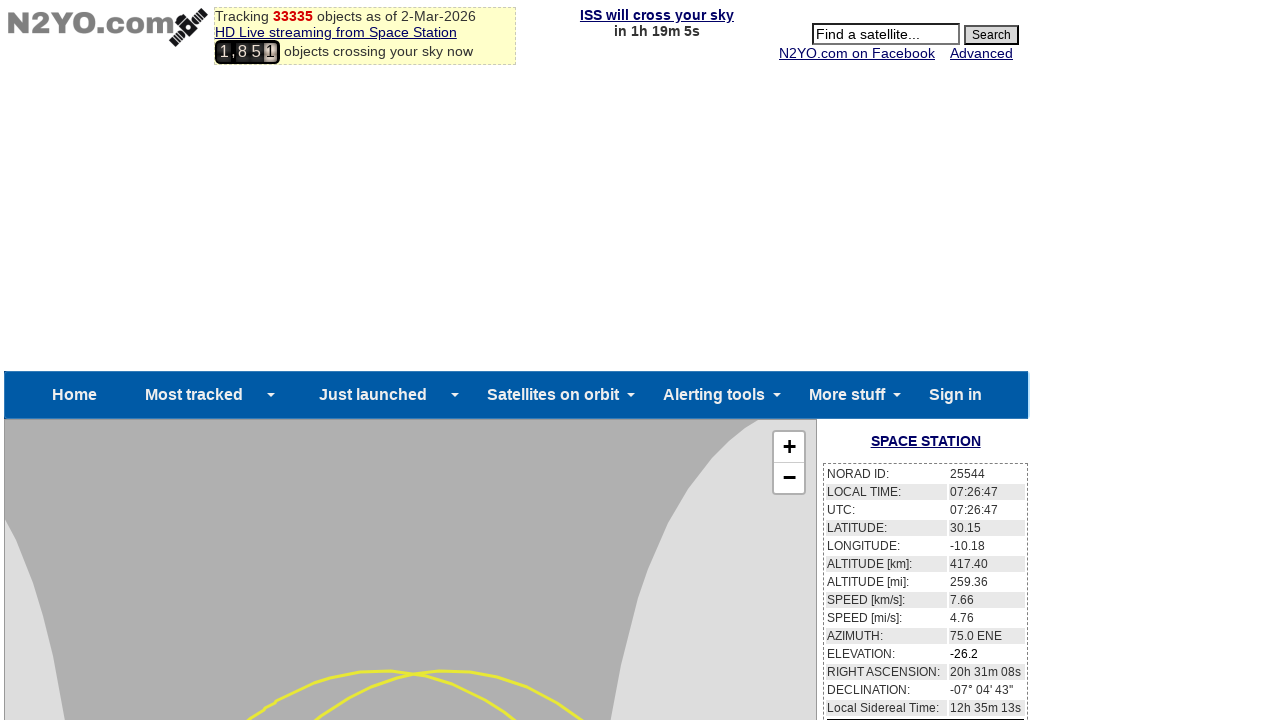

Navigated to N2YO satellite tracking website and waited for network to be idle
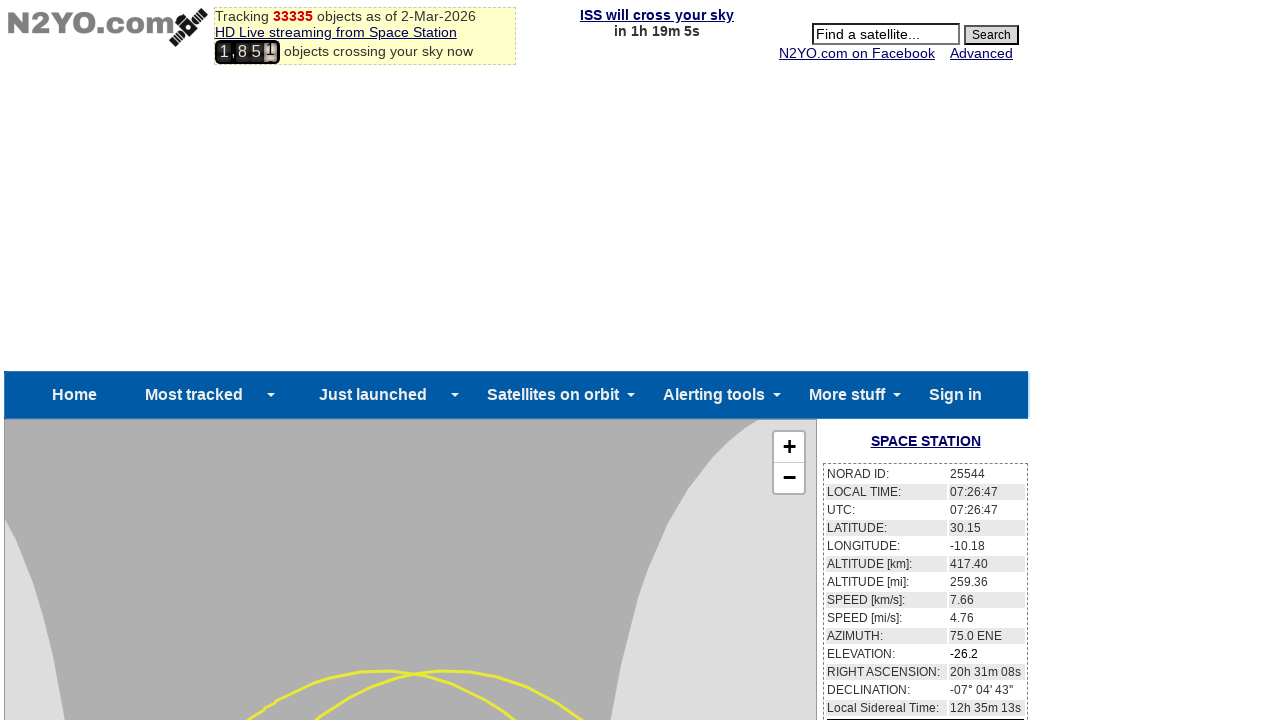

Satellite latitude tracking element (#satlat) is now visible on the page
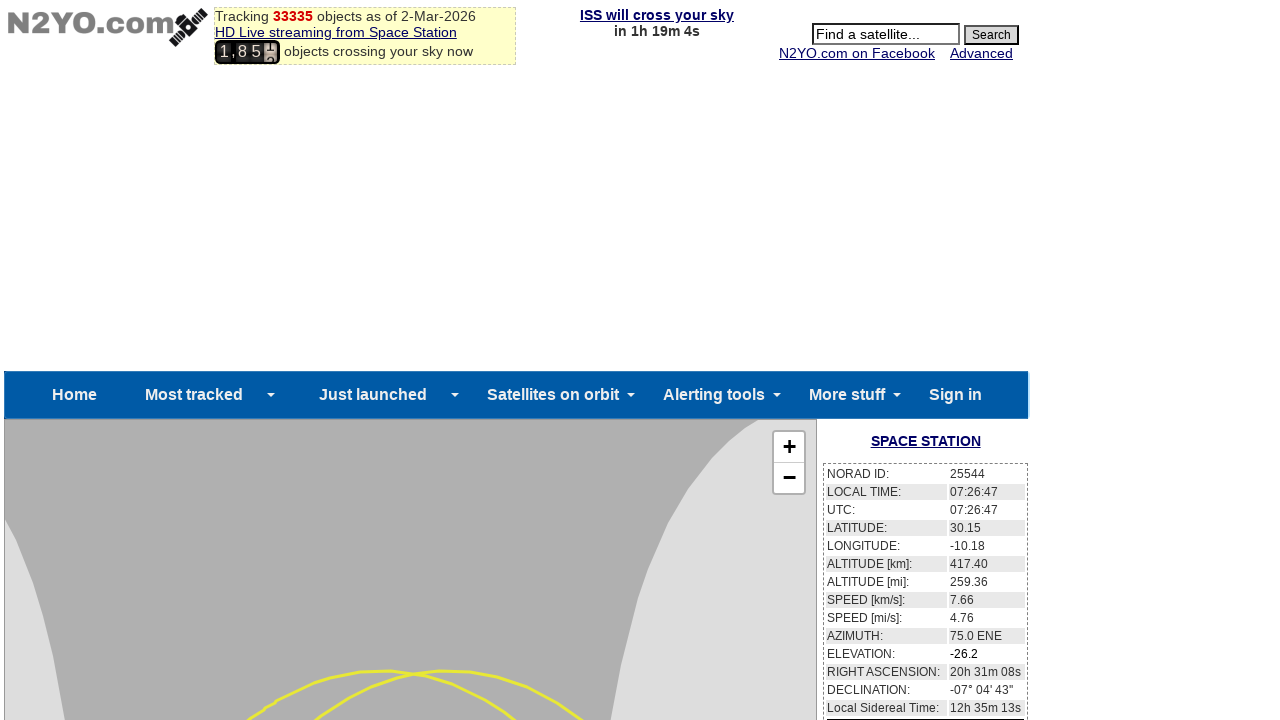

Satellite longitude tracking element (#satlng) is now visible on the page
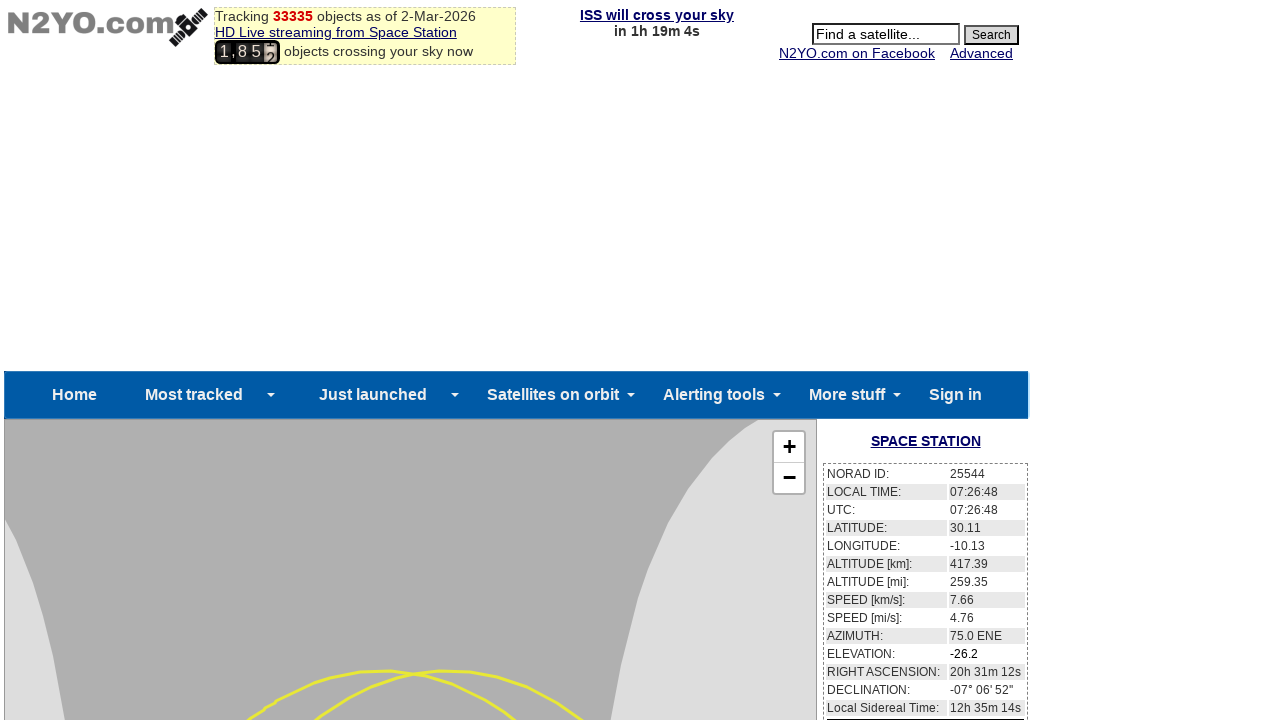

Located the satellite latitude element
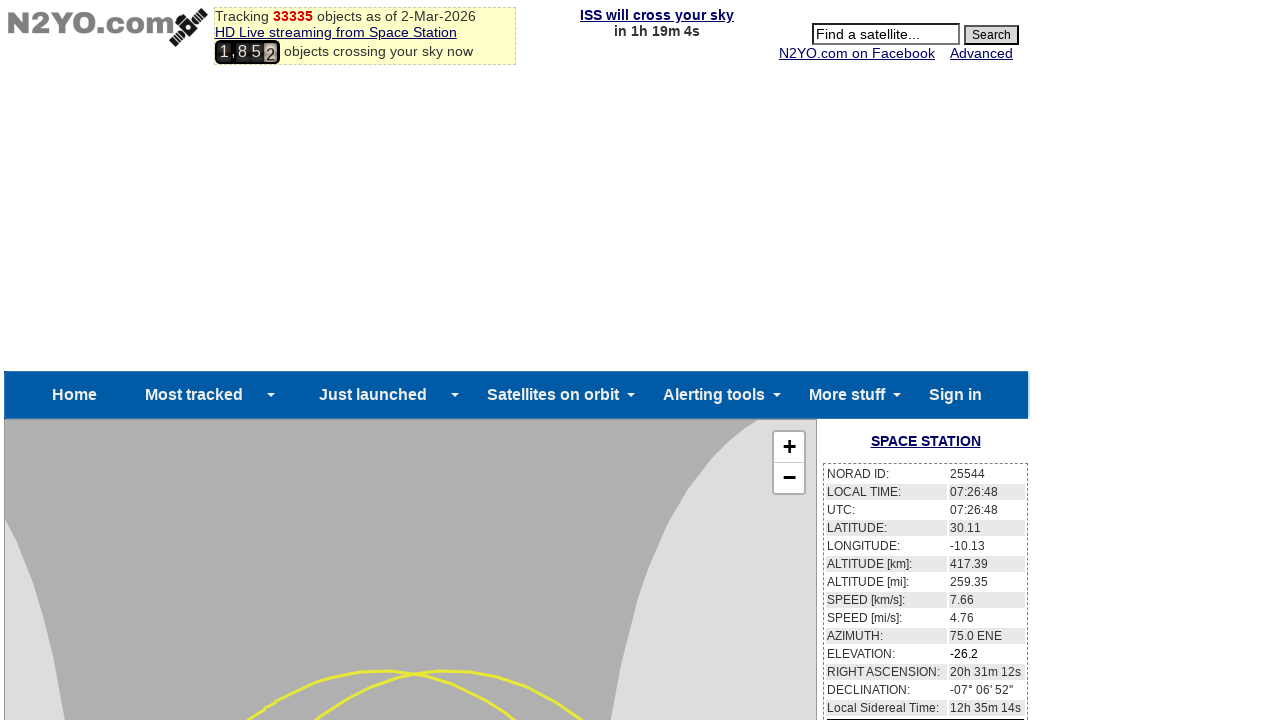

Located the satellite longitude element
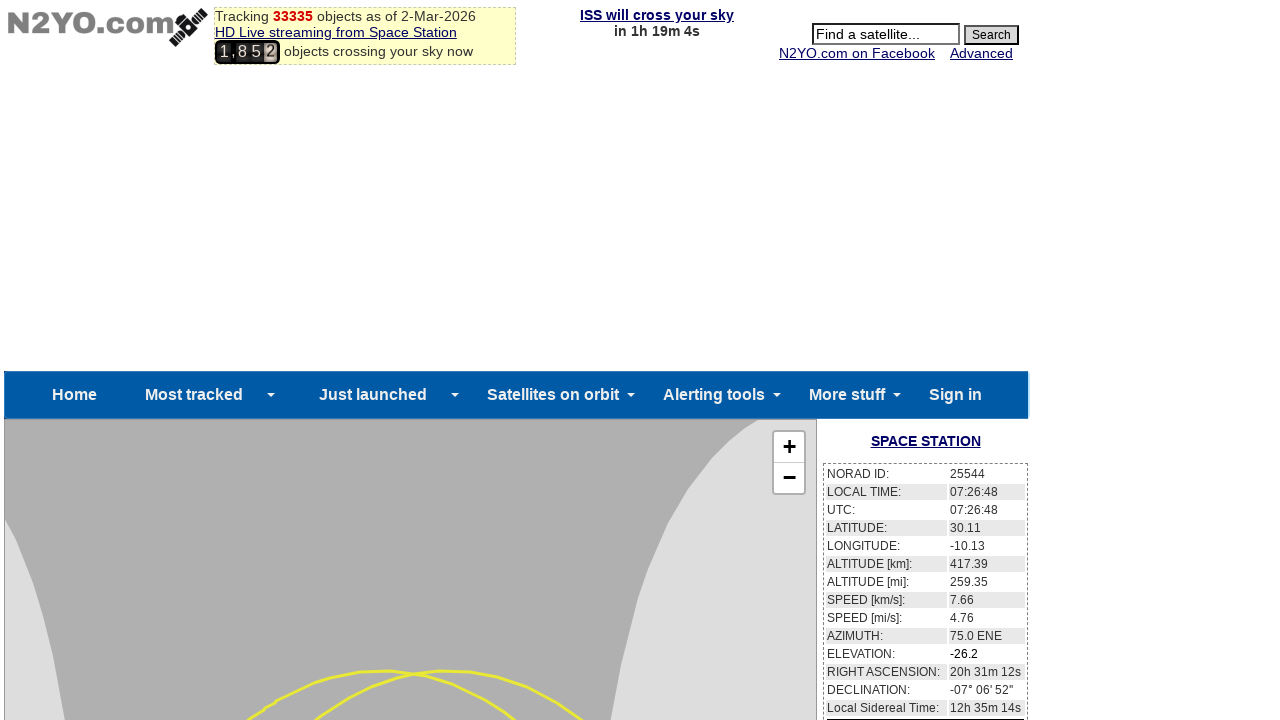

Waited 2 seconds for dynamic tracking data to fully populate
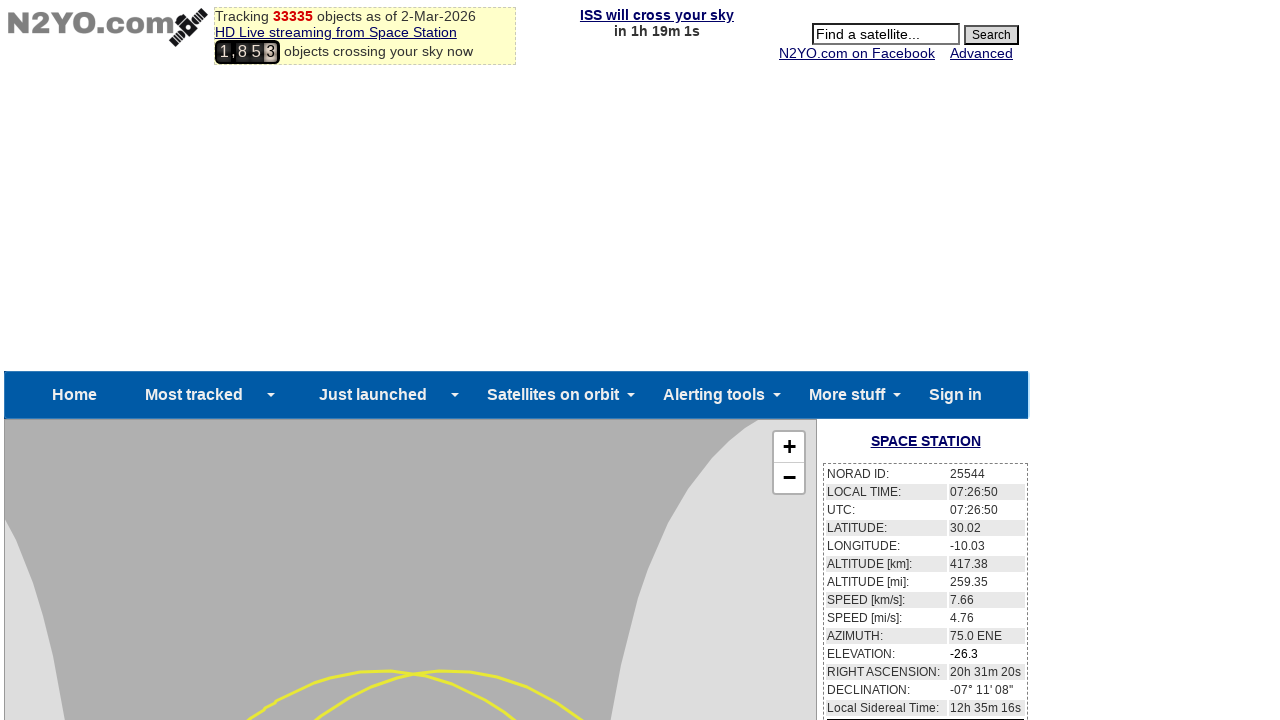

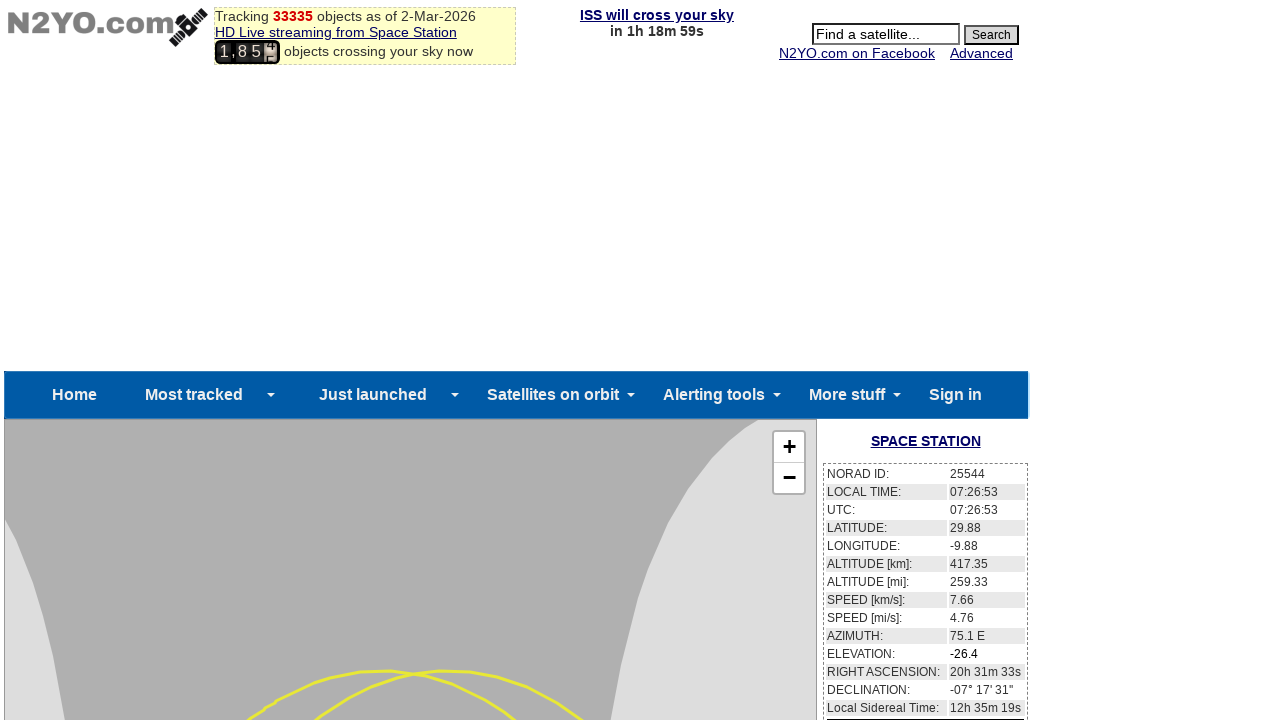